Tests file upload functionality by selecting a file, submitting the upload form, and verifying the uploaded filename is displayed correctly on the confirmation page.

Starting URL: http://the-internet.herokuapp.com/upload

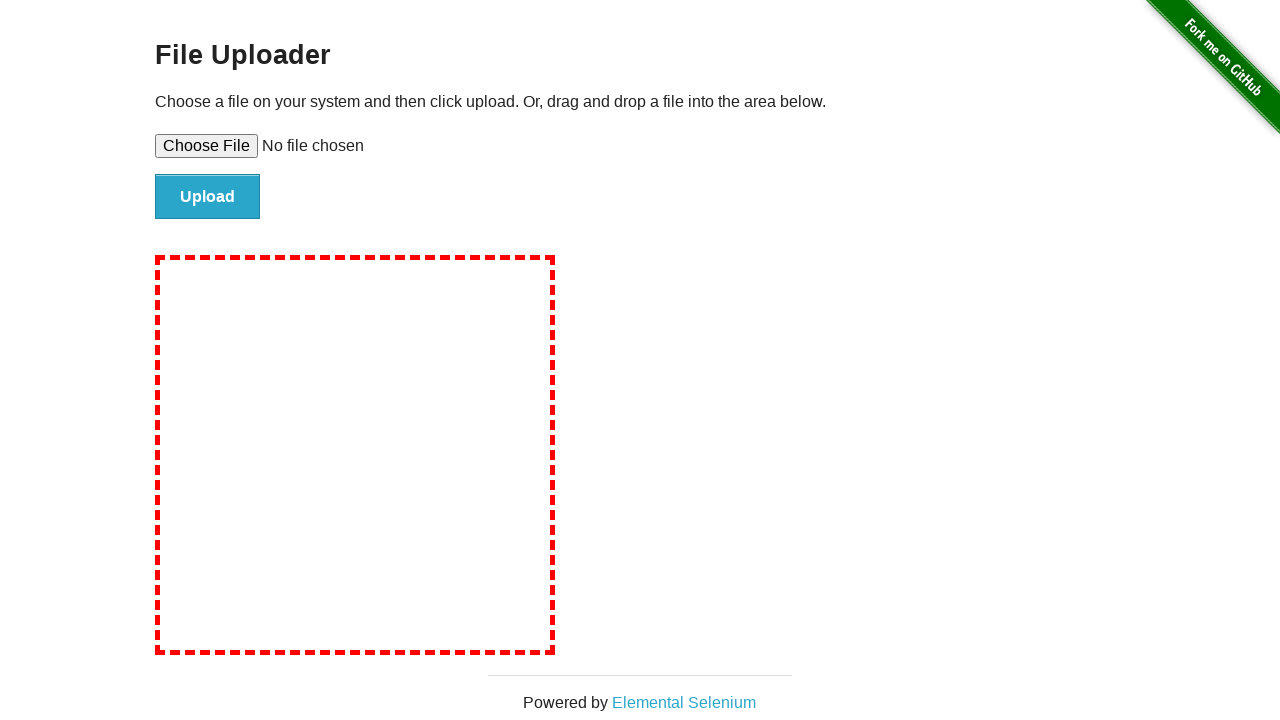

Created temporary test file for upload
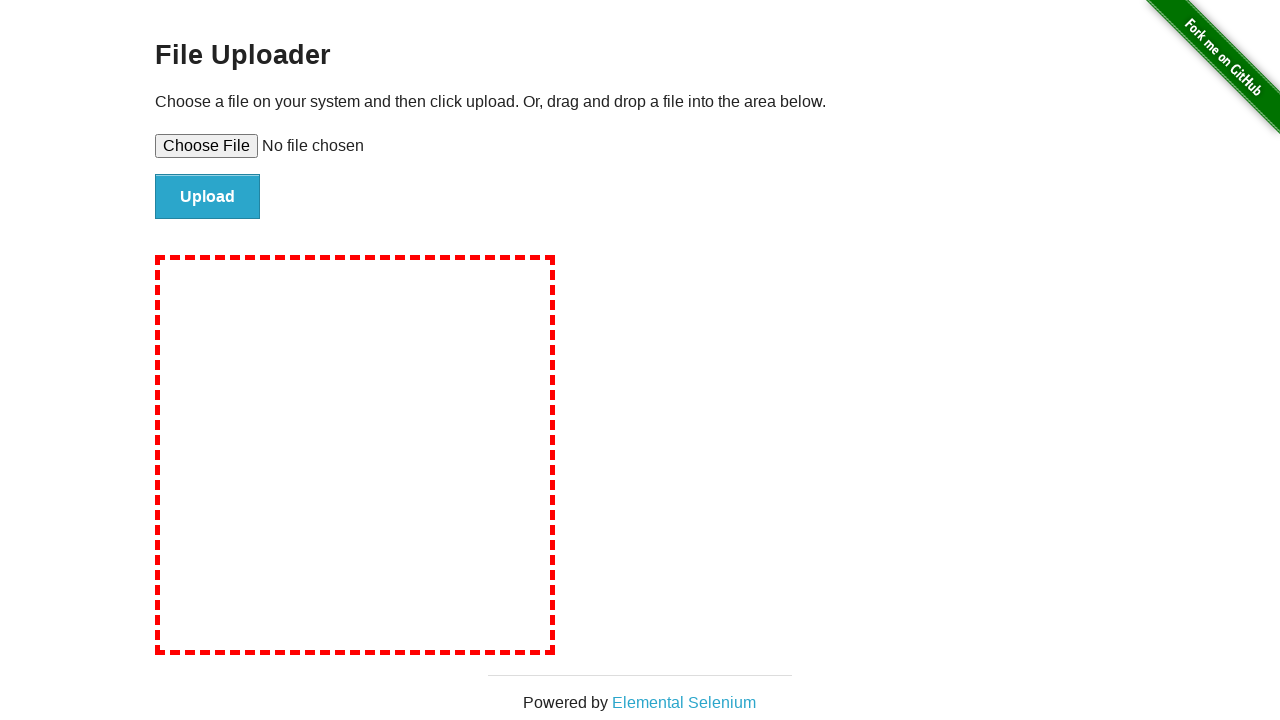

Selected test-upload-file.txt in file input field
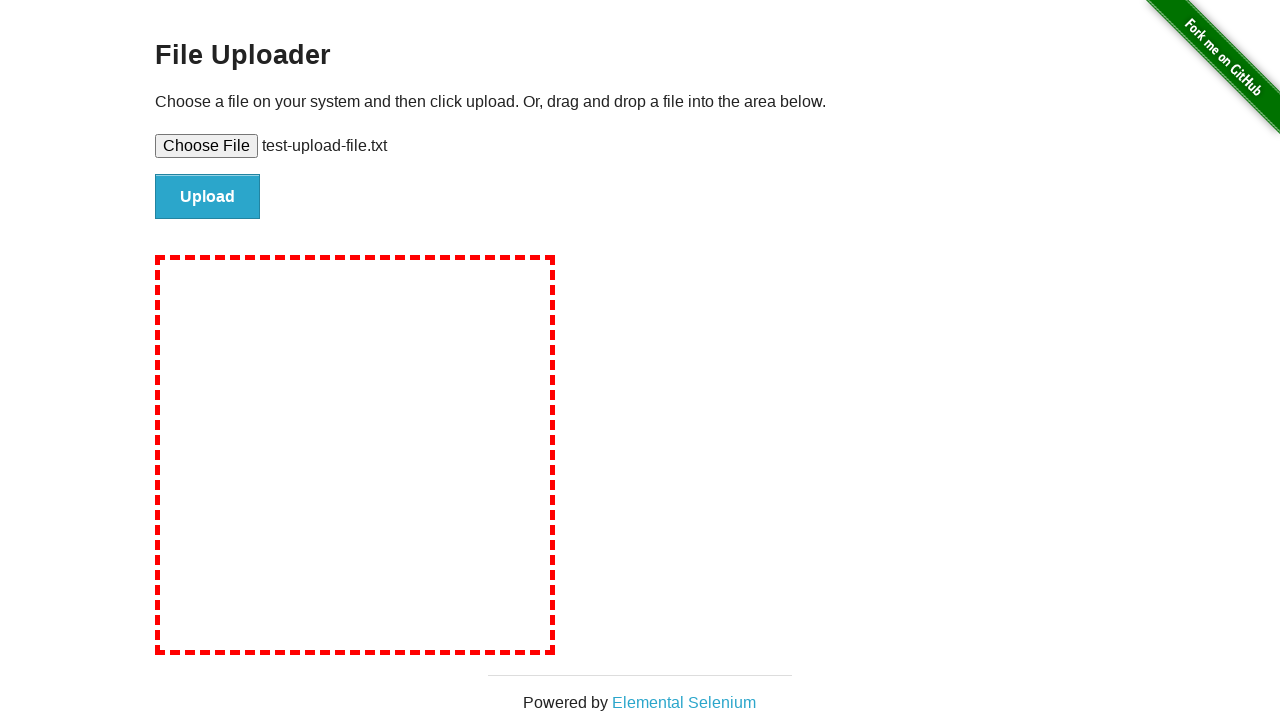

Clicked file submit button to upload at (208, 197) on #file-submit
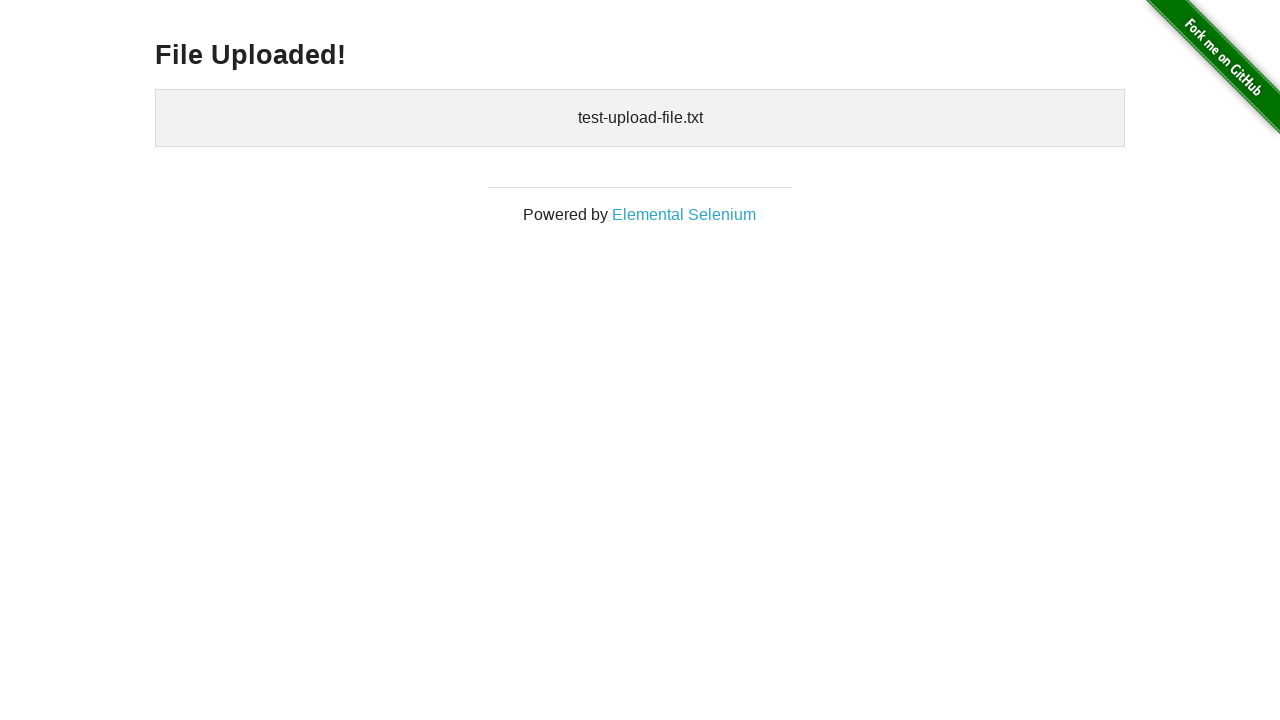

Upload confirmation page loaded with uploaded files displayed
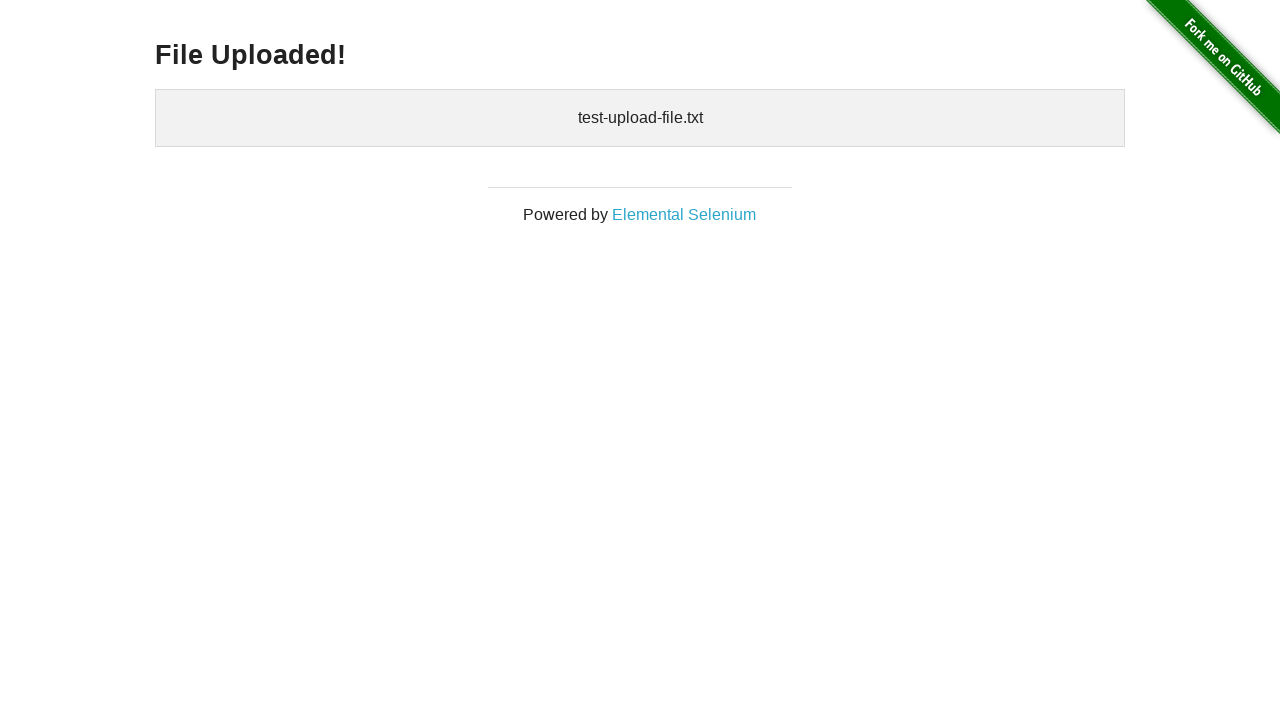

Cleaned up temporary test file
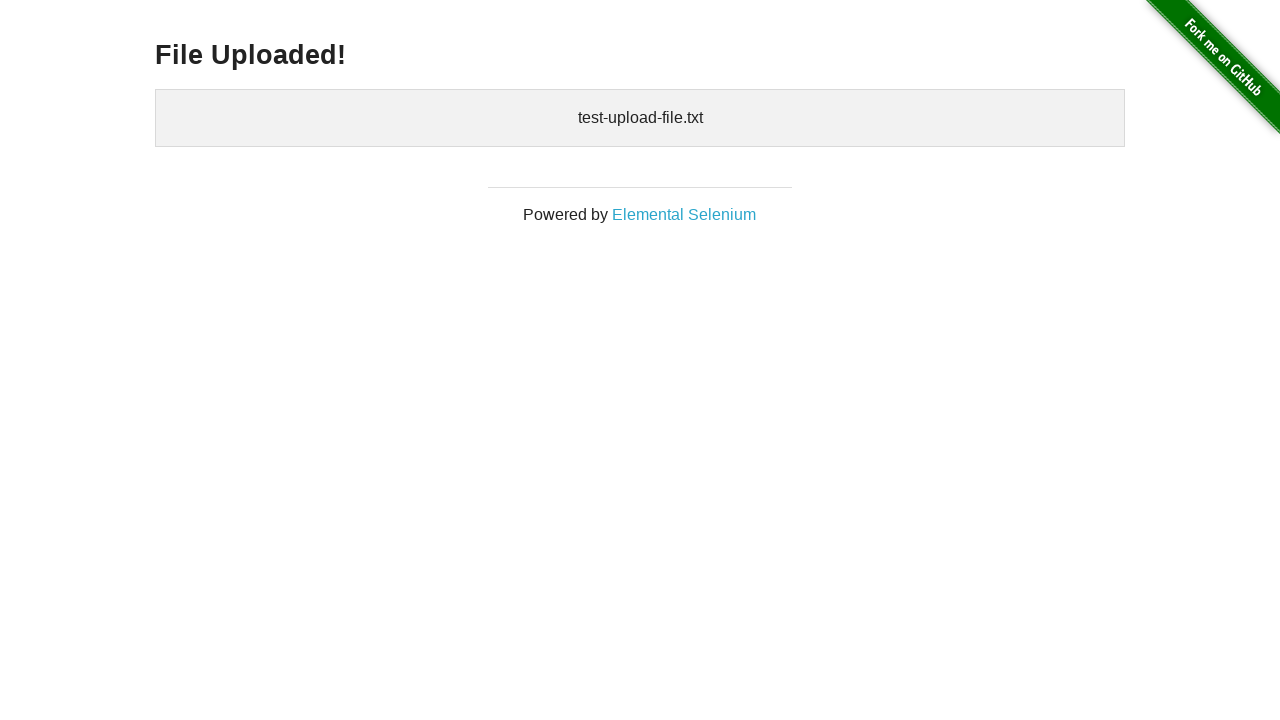

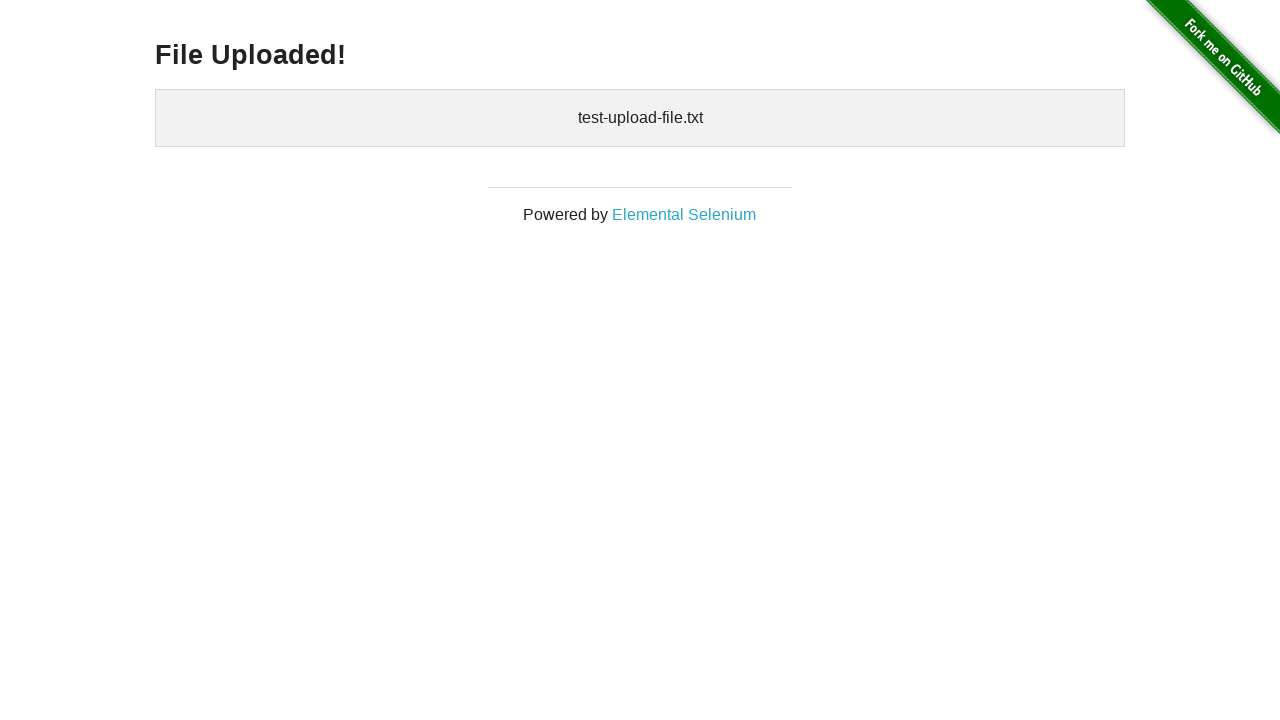